Tests URLVoid website search functionality by entering a domain name in the search field and clicking the search button to analyze the domain's reputation.

Starting URL: https://www.urlvoid.com/

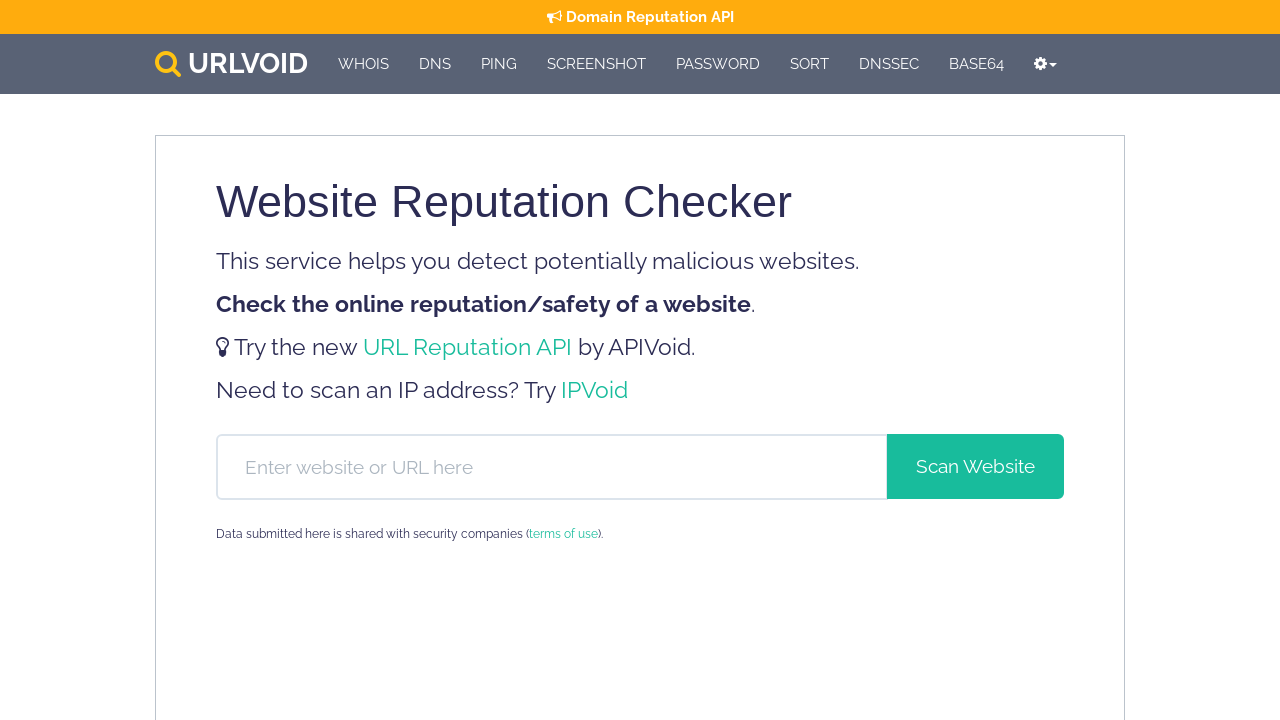

Filled domain search field with 'example.com' on #hf-domain
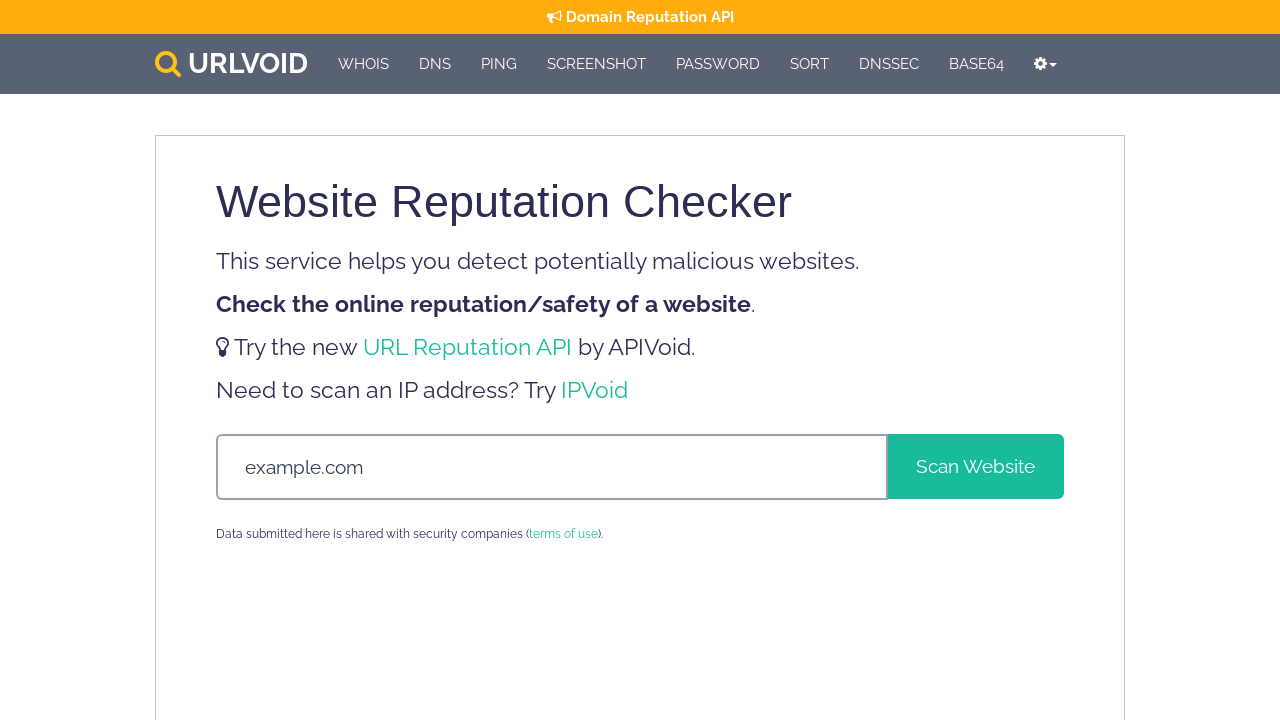

Clicked search button to analyze domain reputation at (976, 466) on #header-form > div > span > button
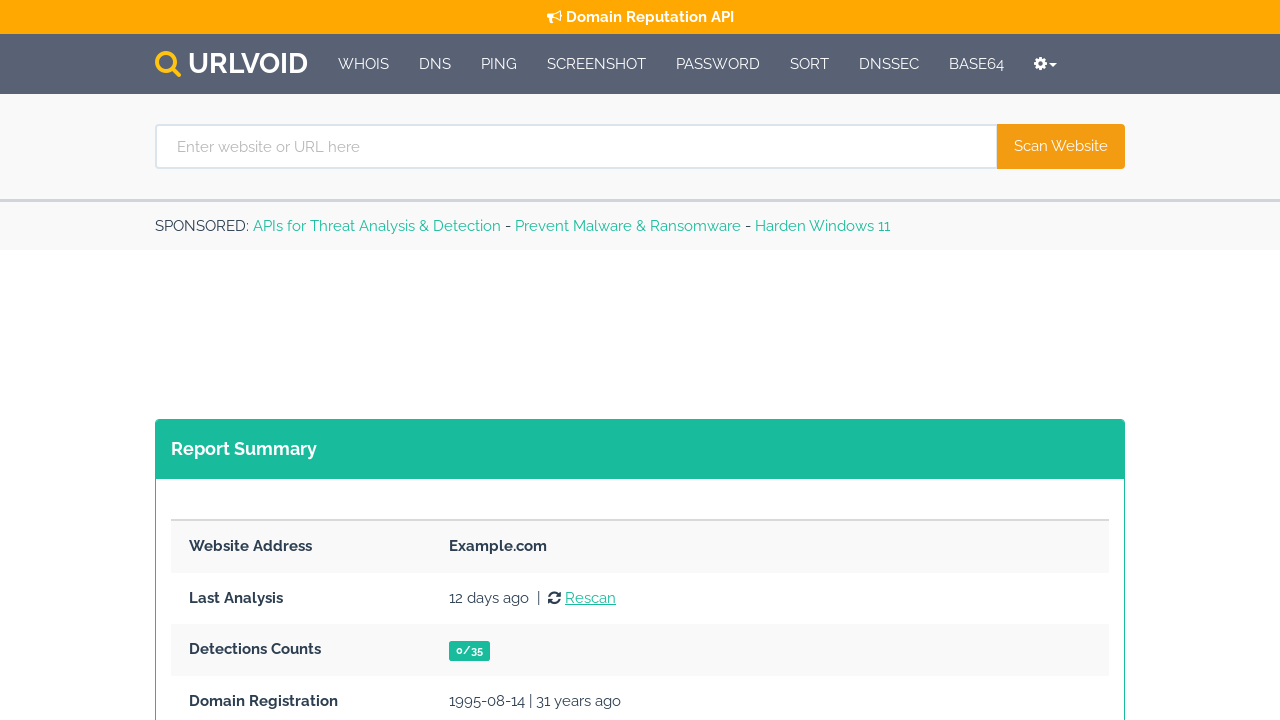

Domain analysis results loaded successfully
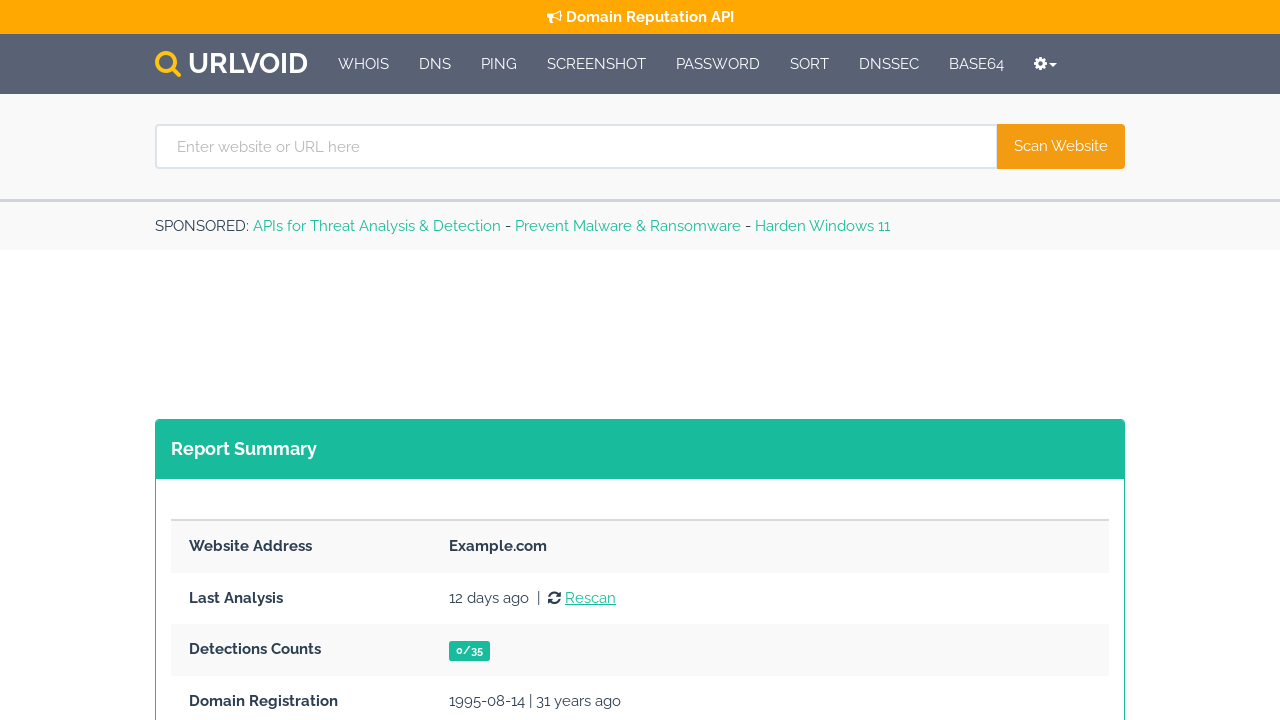

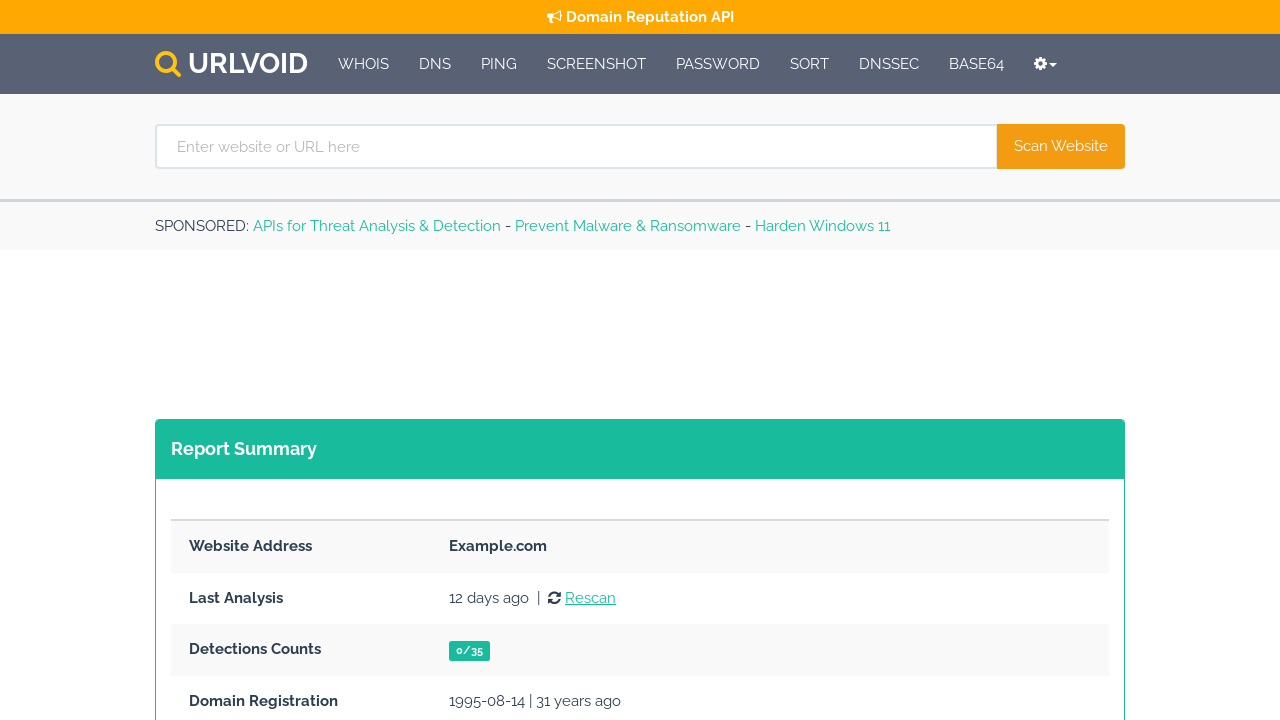